Tests the TodoMVC application by adding a new todo item and marking all items as complete

Starting URL: https://demo.playwright.dev/todomvc/#/

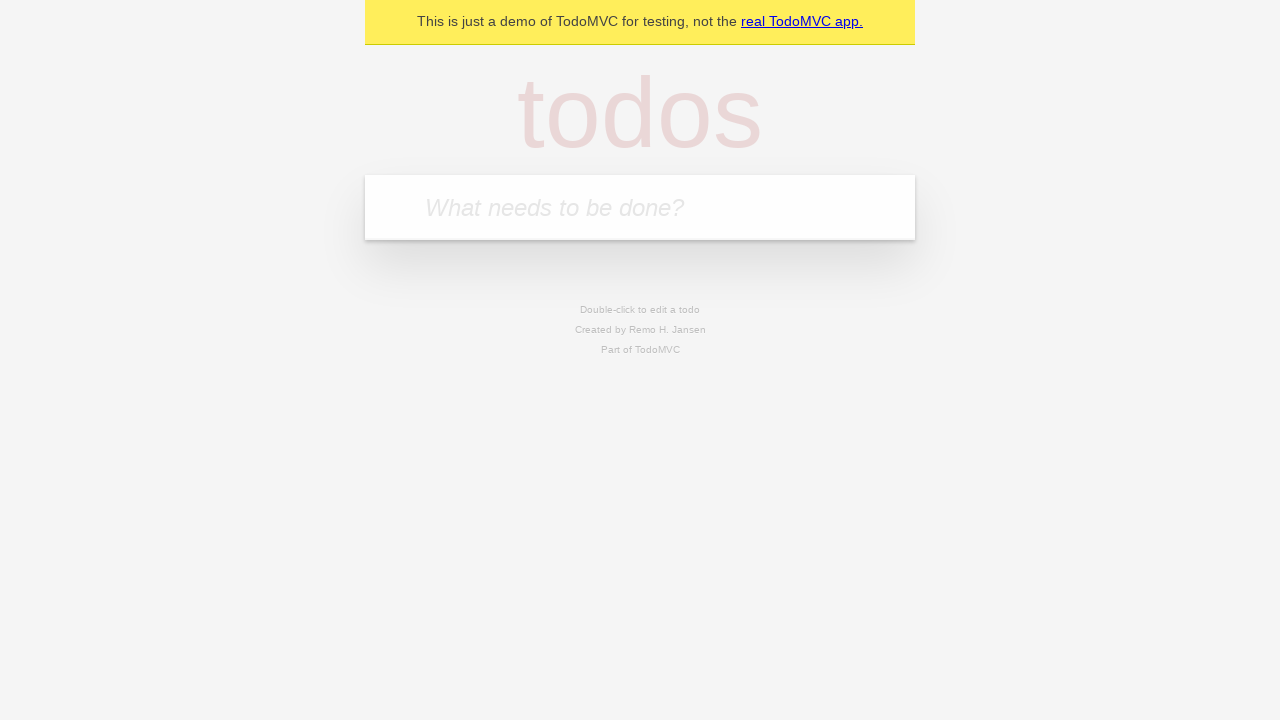

Clicked on the todo input field at (640, 207) on internal:attr=[placeholder="What needs to be done?"i]
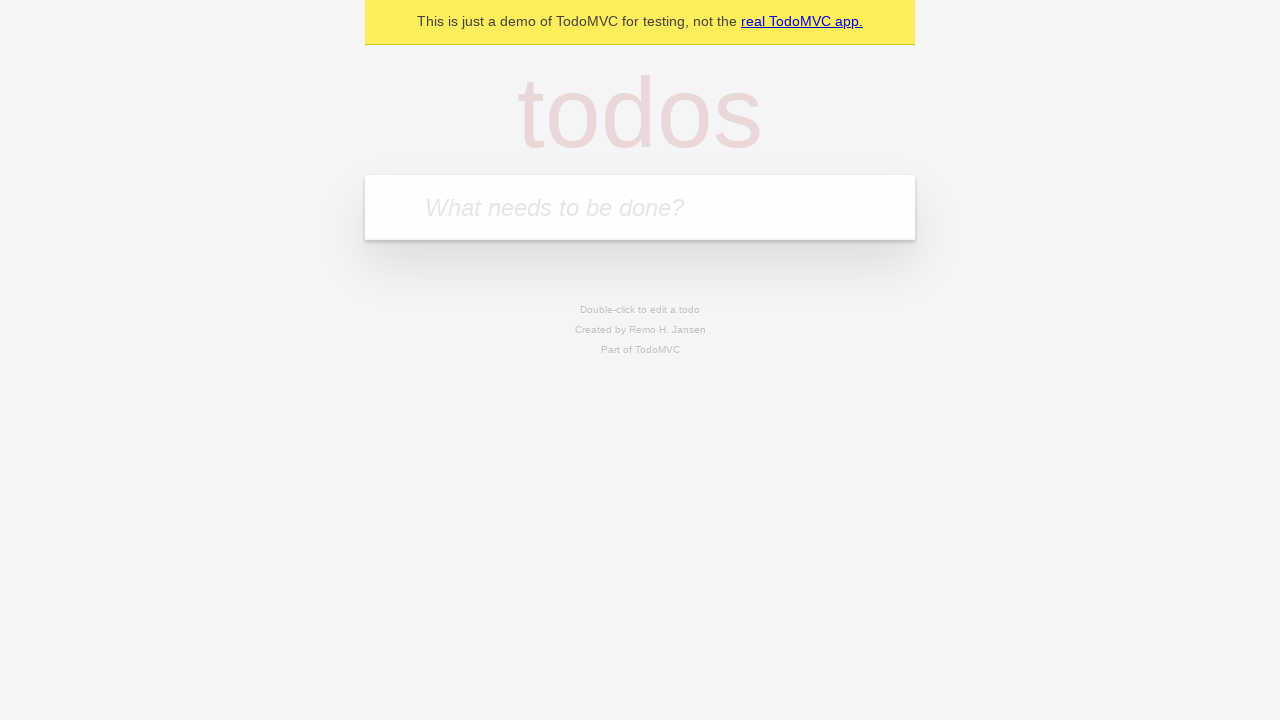

Filled todo input with 'Создать первый сценарий playwright' on internal:role=textbox[name="What needs to be done?"i]
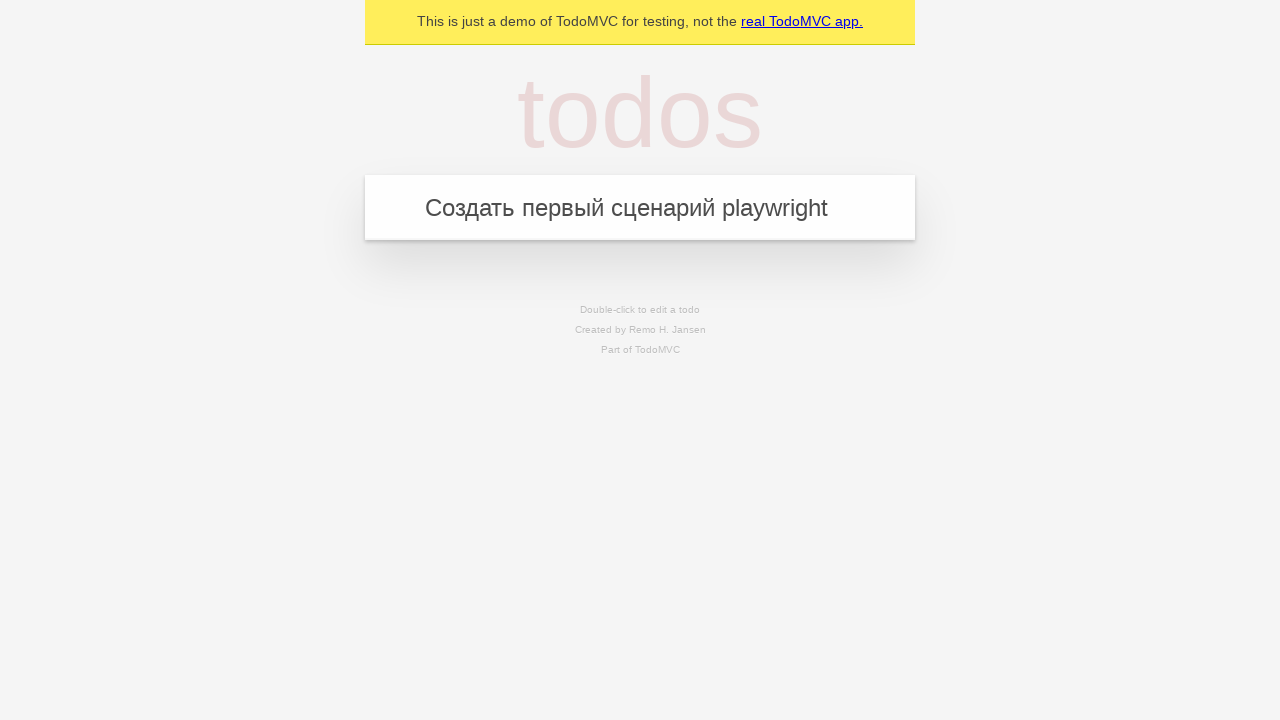

Pressed Enter to add the new todo item on internal:role=textbox[name="What needs to be done?"i]
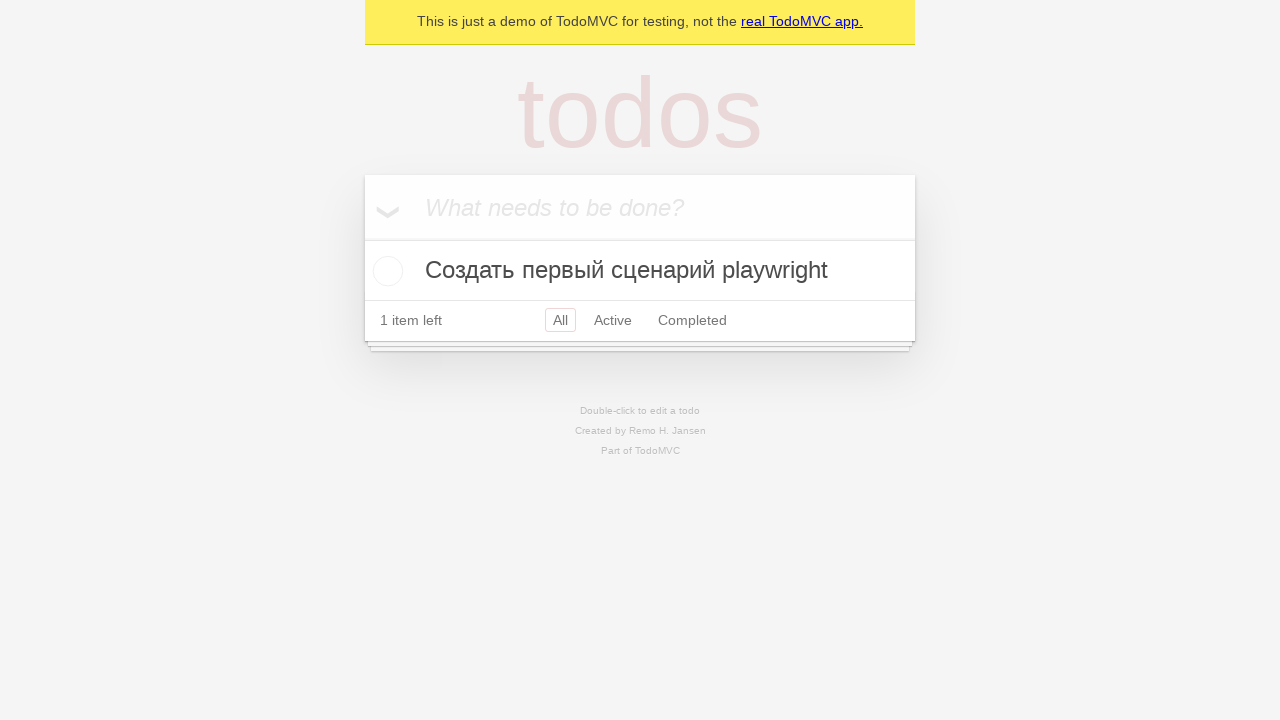

Clicked 'Mark all as complete' to complete all todo items at (382, 206) on internal:text="Mark all as complete"i
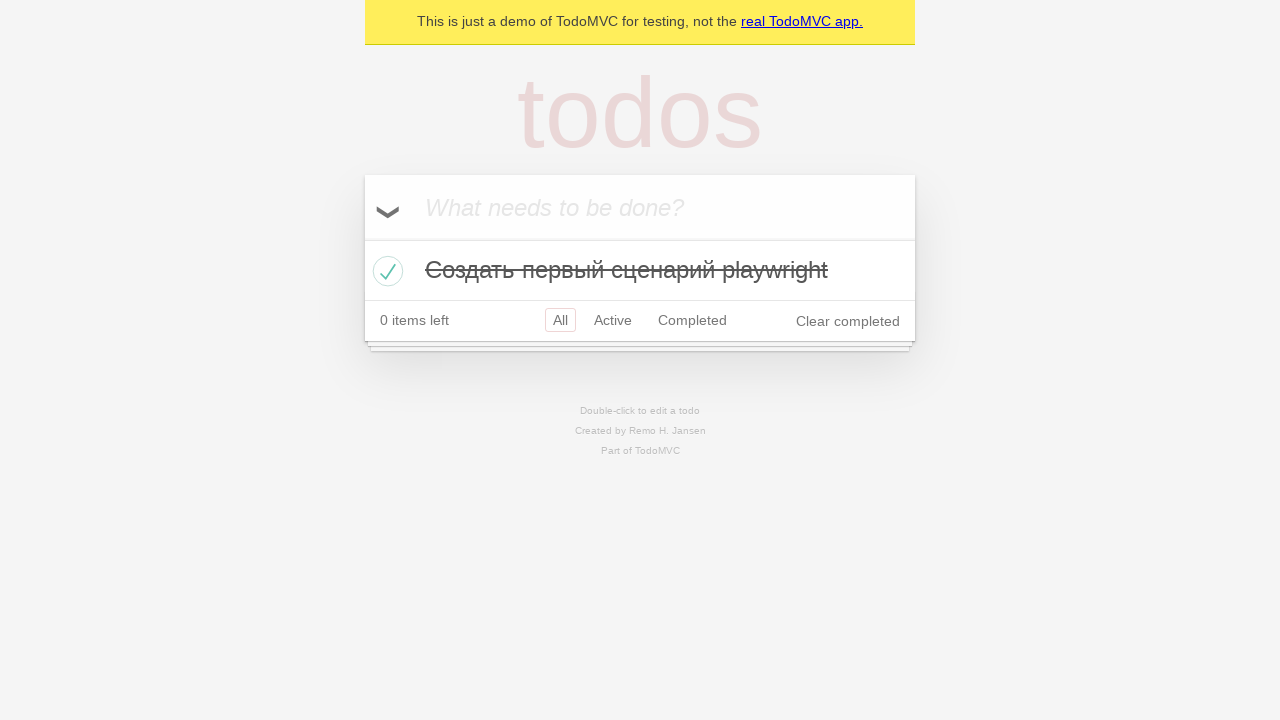

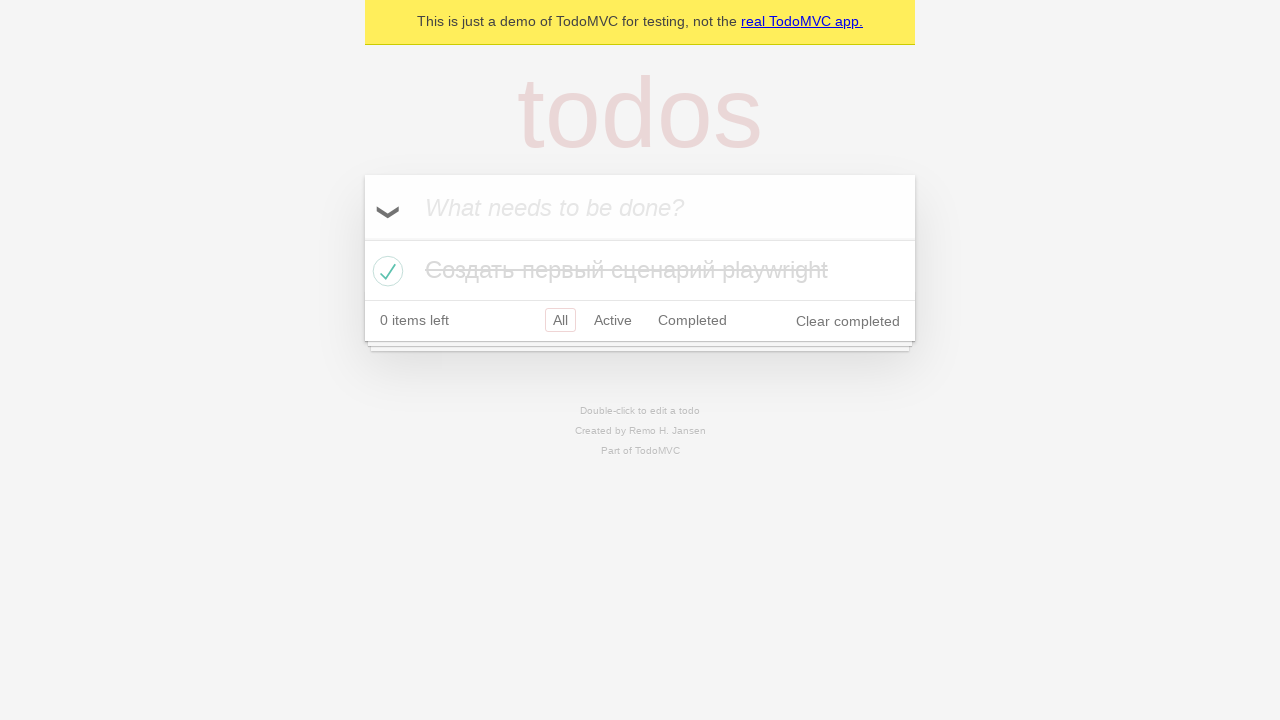